Tests clearing the complete state of all items by checking and unchecking the toggle all

Starting URL: https://demo.playwright.dev/todomvc

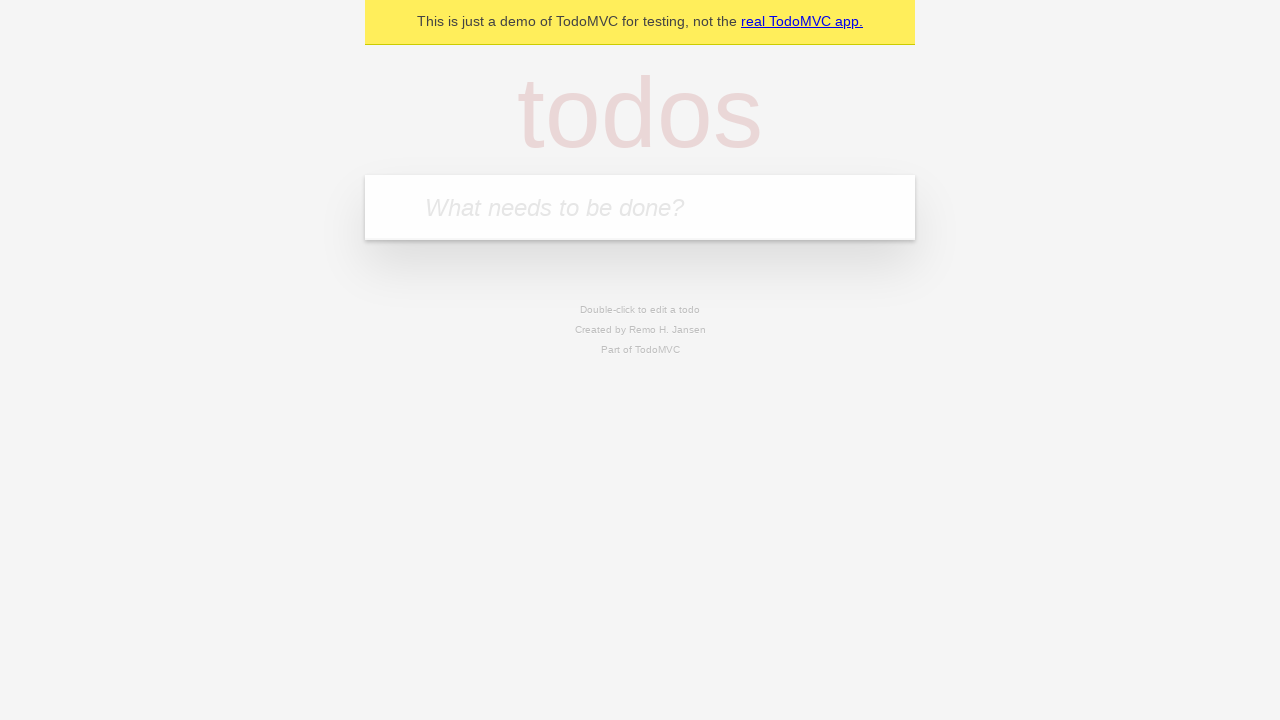

Filled todo input with 'buy some cheese' on internal:attr=[placeholder="What needs to be done?"i]
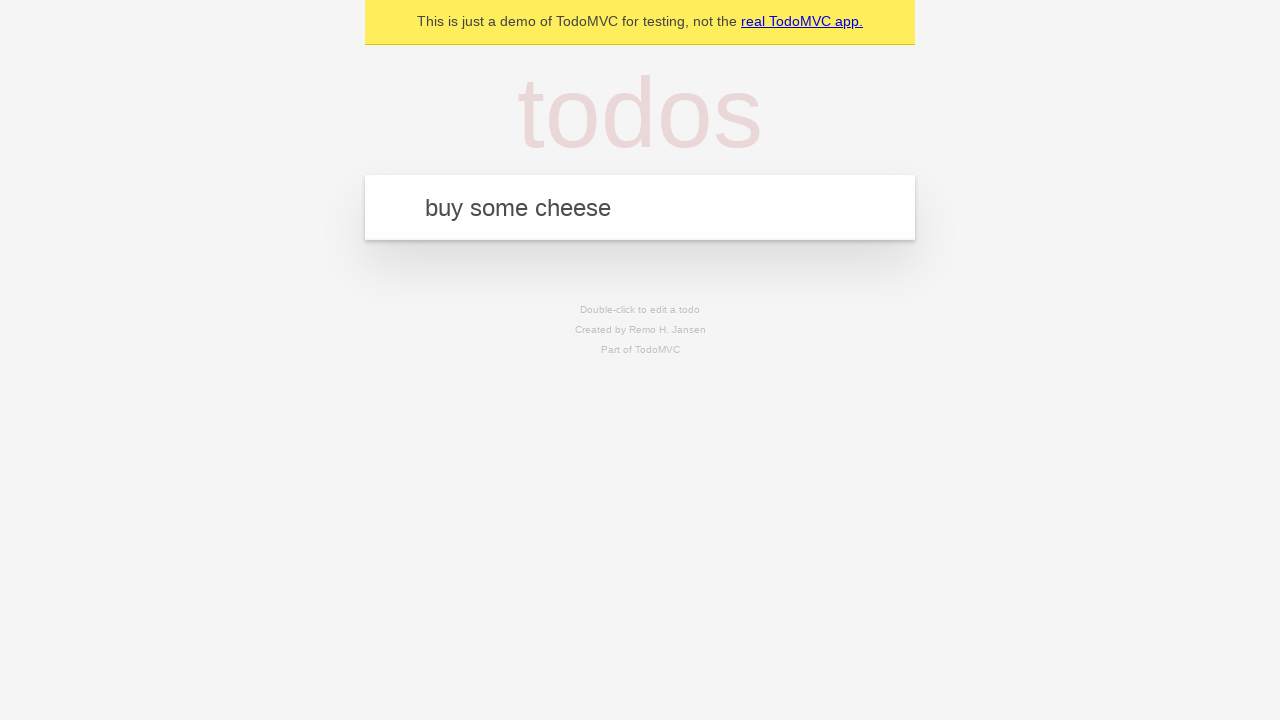

Pressed Enter to add first todo item on internal:attr=[placeholder="What needs to be done?"i]
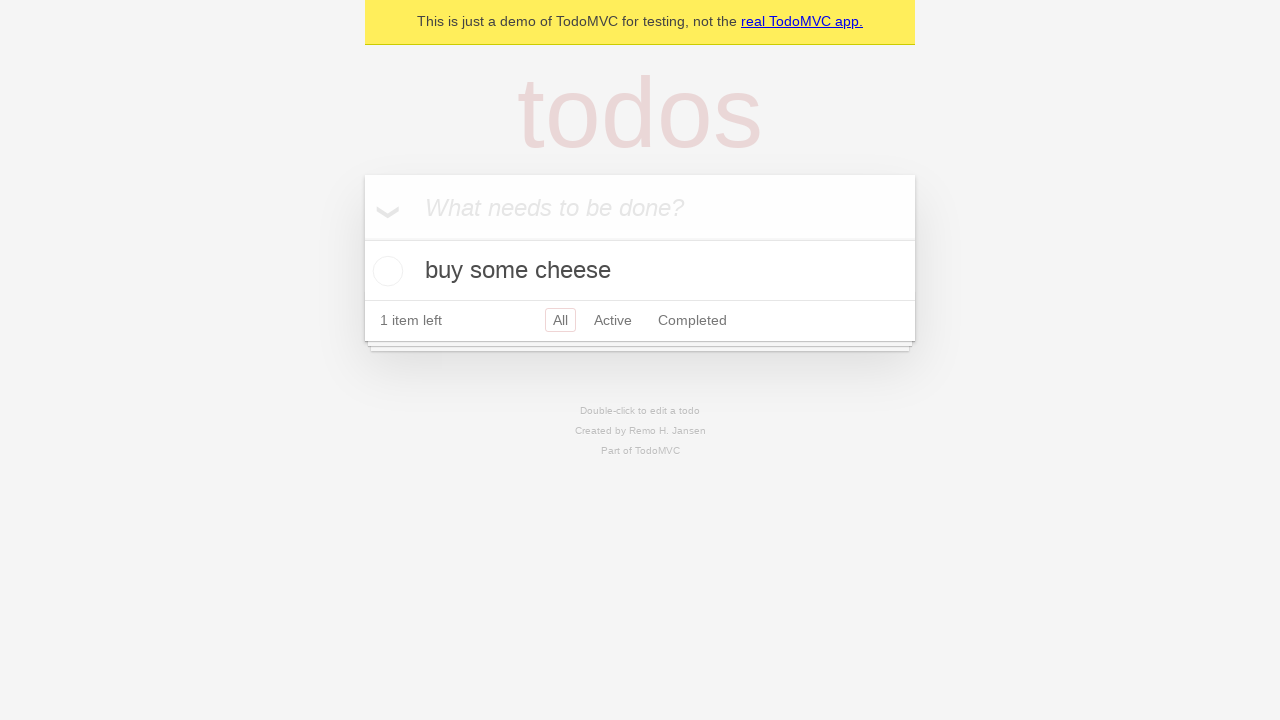

Filled todo input with 'feed the cat' on internal:attr=[placeholder="What needs to be done?"i]
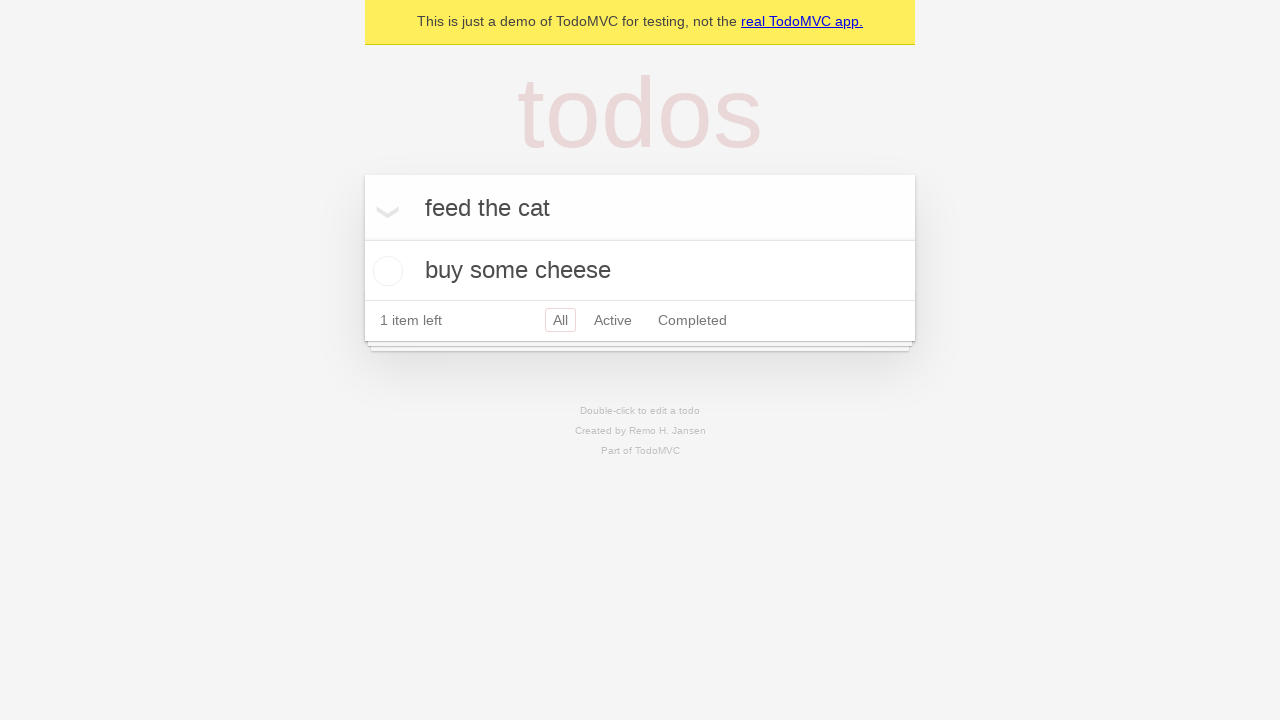

Pressed Enter to add second todo item on internal:attr=[placeholder="What needs to be done?"i]
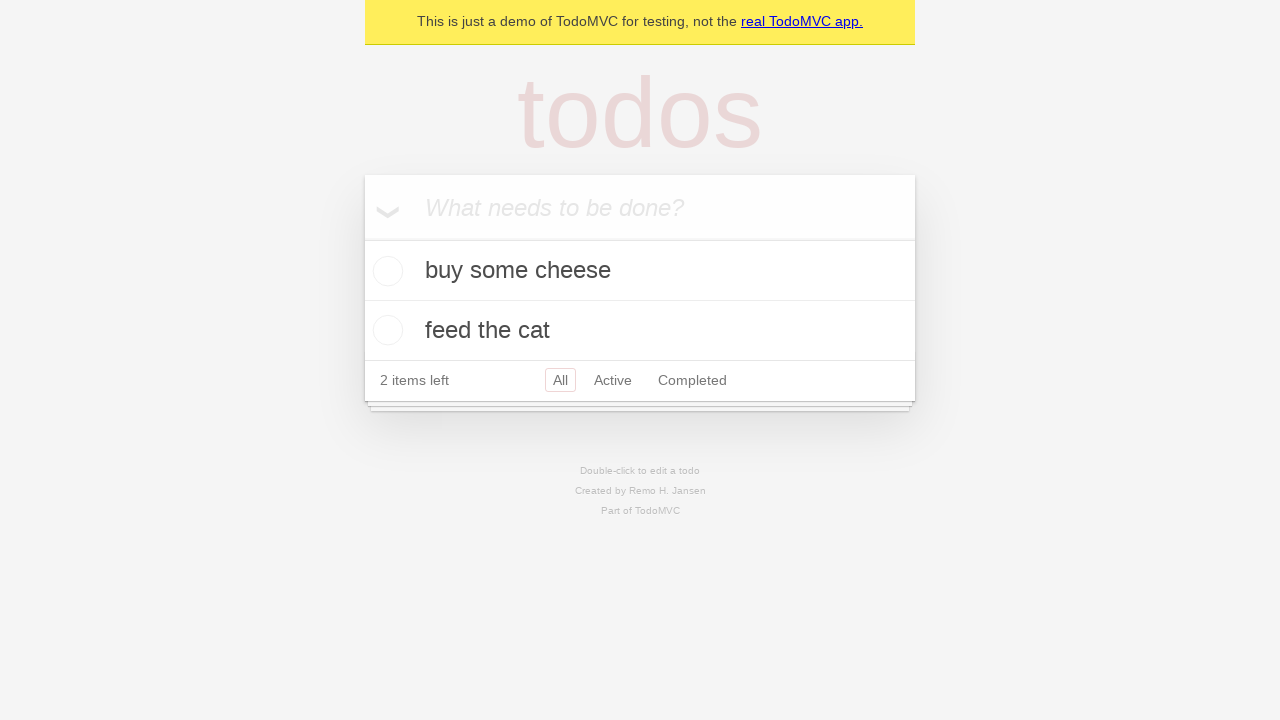

Filled todo input with 'book a doctors appointment' on internal:attr=[placeholder="What needs to be done?"i]
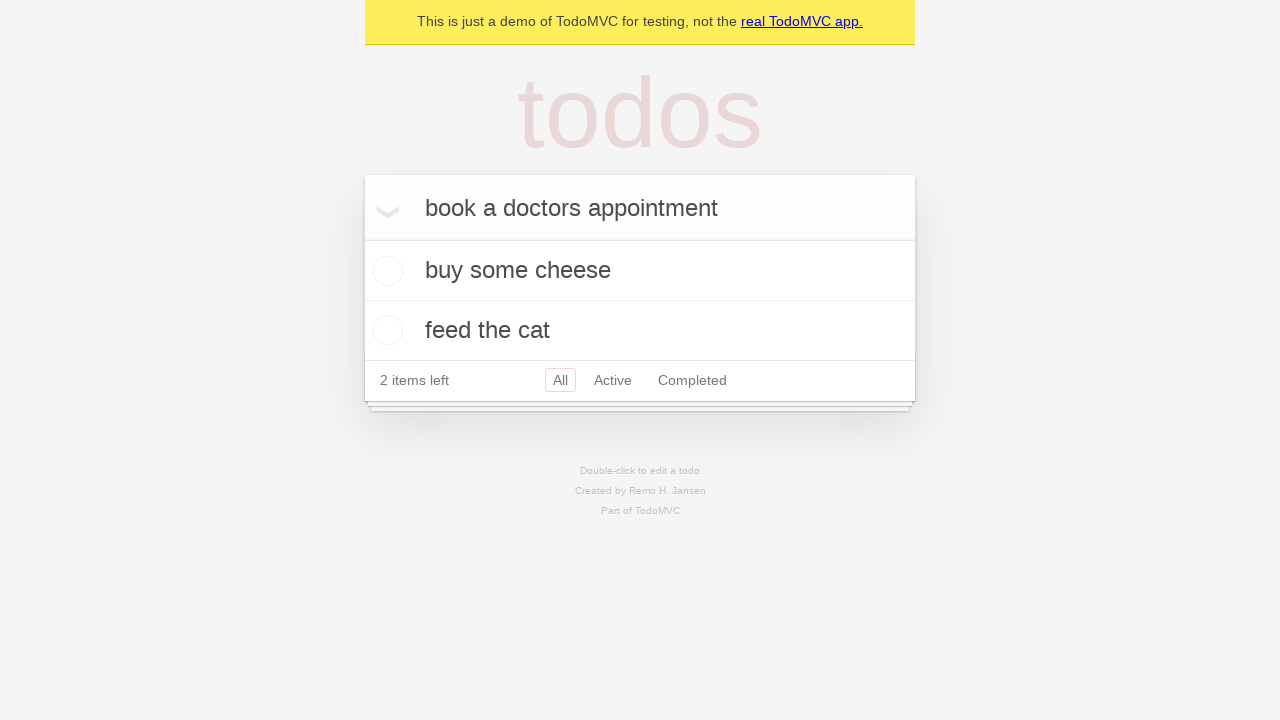

Pressed Enter to add third todo item on internal:attr=[placeholder="What needs to be done?"i]
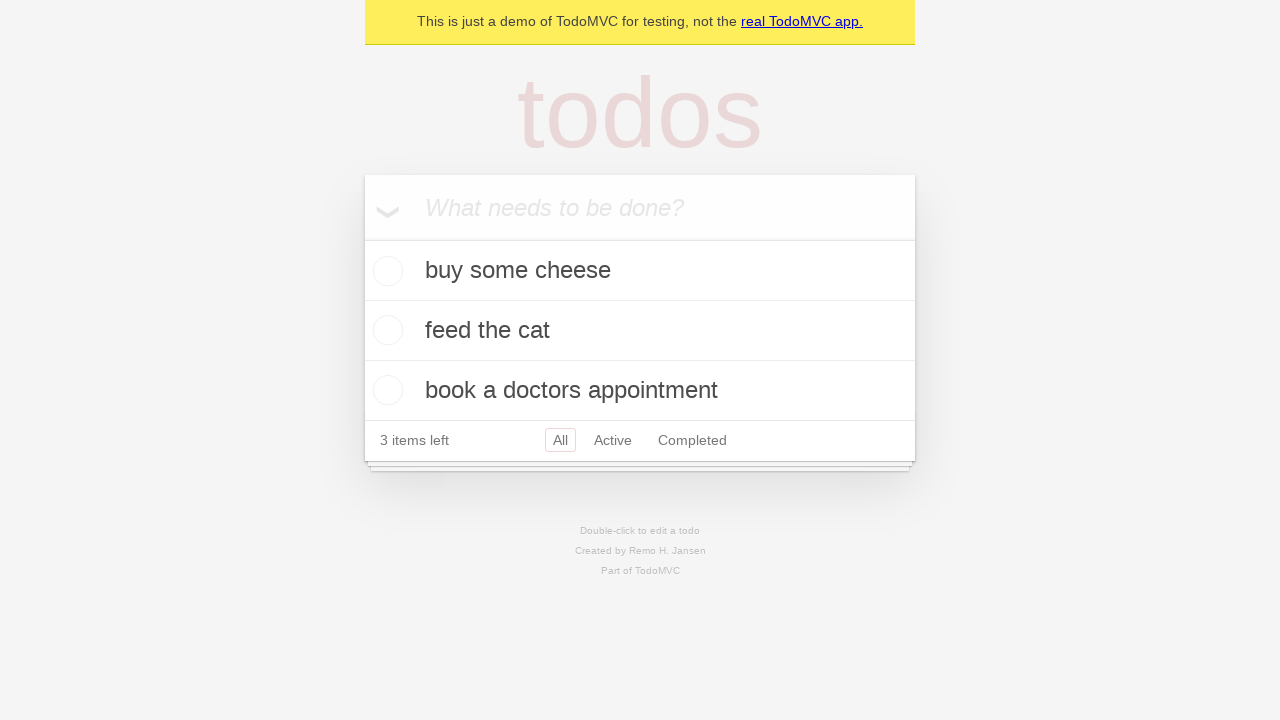

Checked toggle all to mark all items as complete at (362, 238) on internal:label="Mark all as complete"i
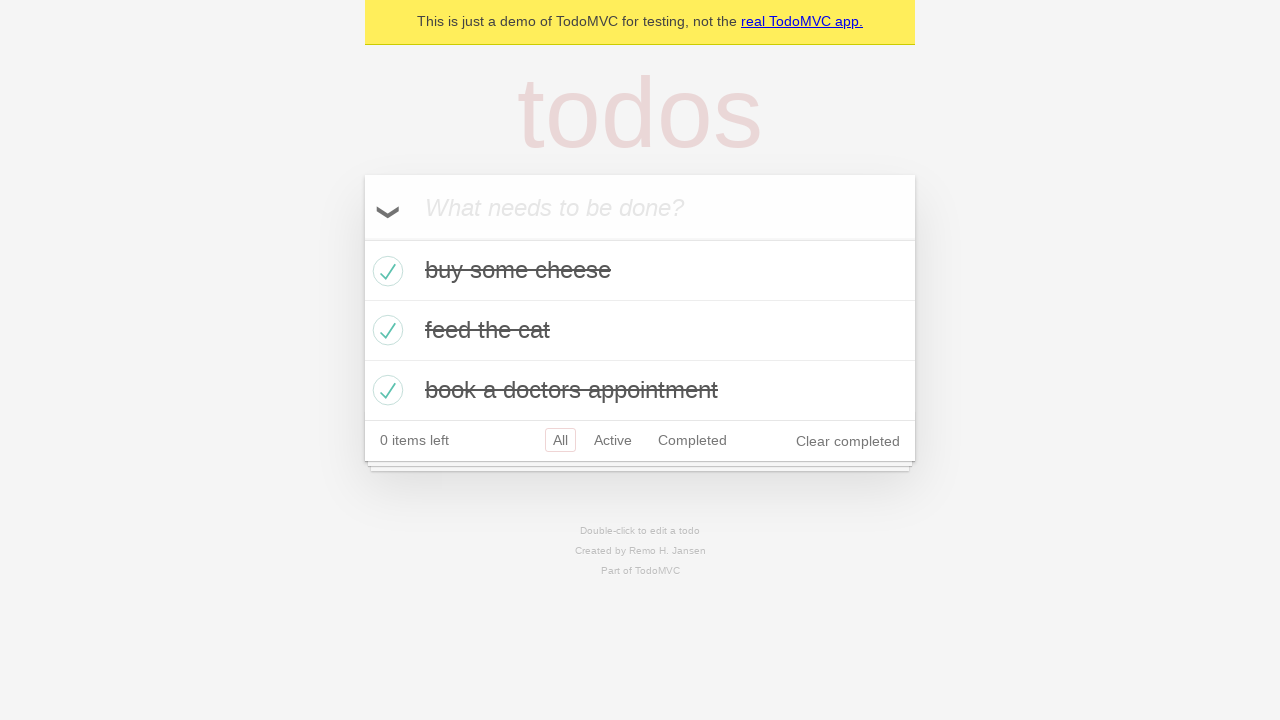

Unchecked toggle all to clear complete state of all items at (362, 238) on internal:label="Mark all as complete"i
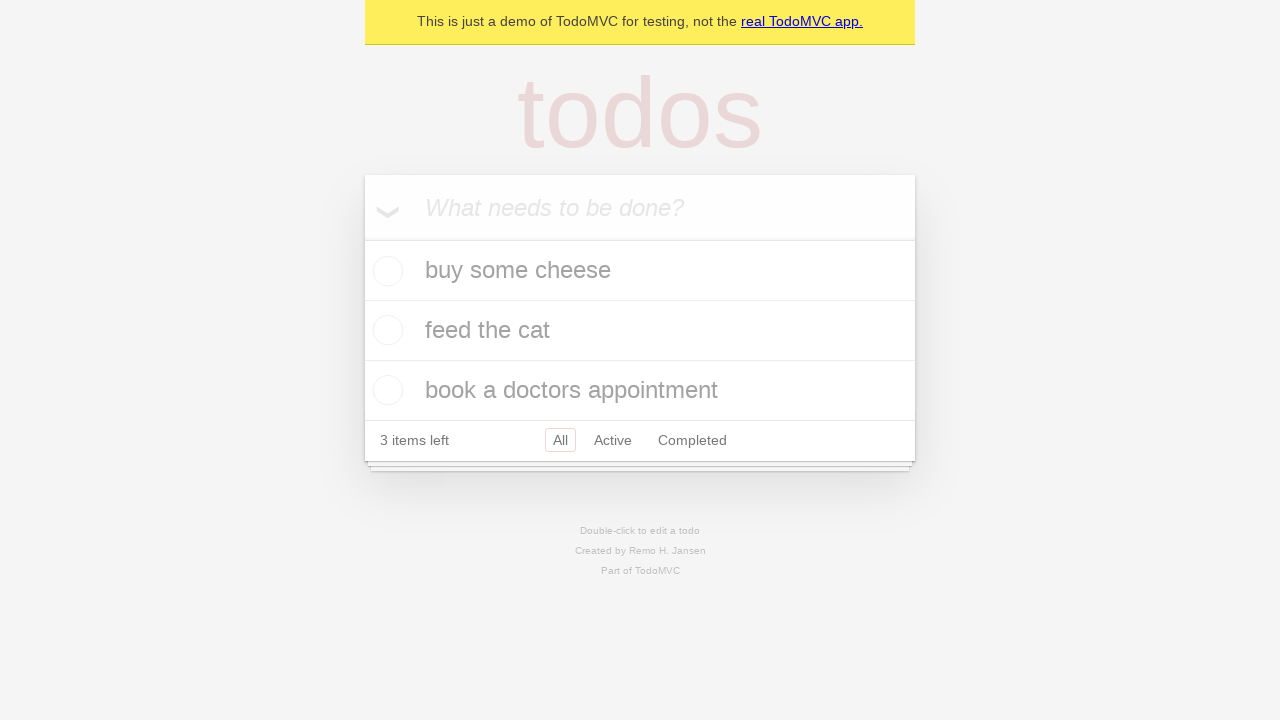

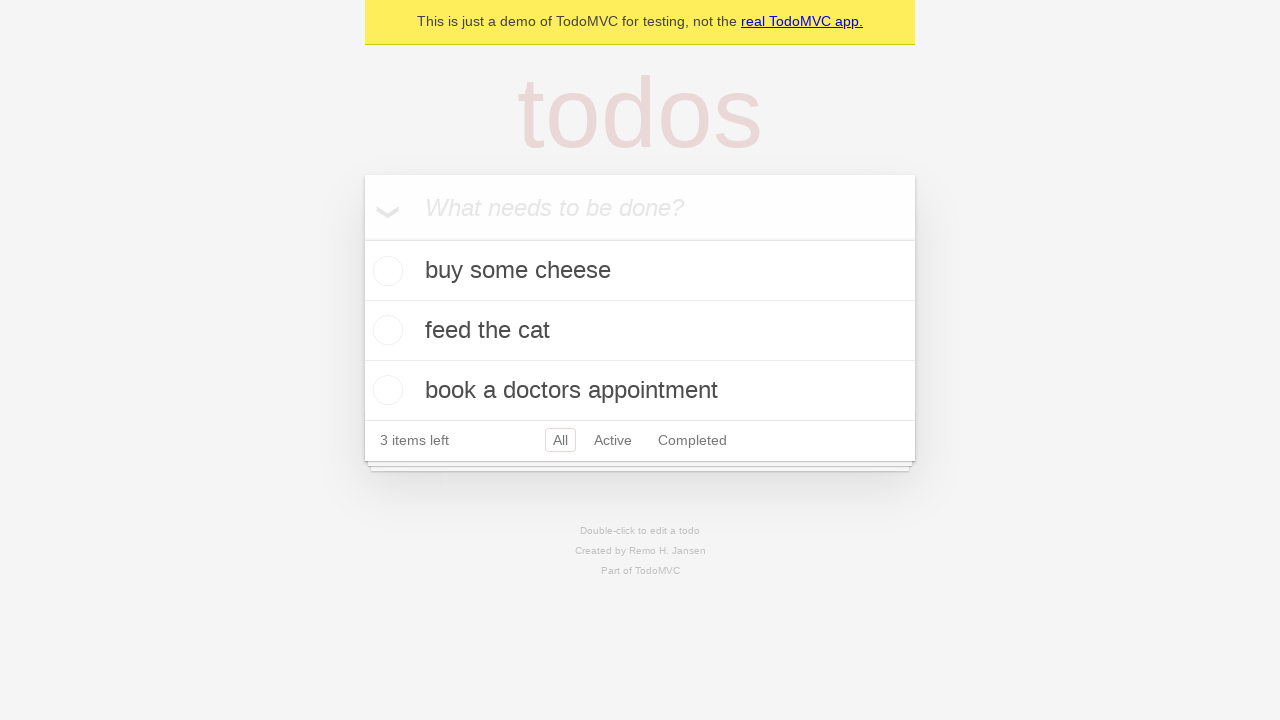